Tests registration form submission in a new window by filling all fields and verifying success message

Starting URL: https://www.hyrtutorials.com/p/window-handles-practice.html

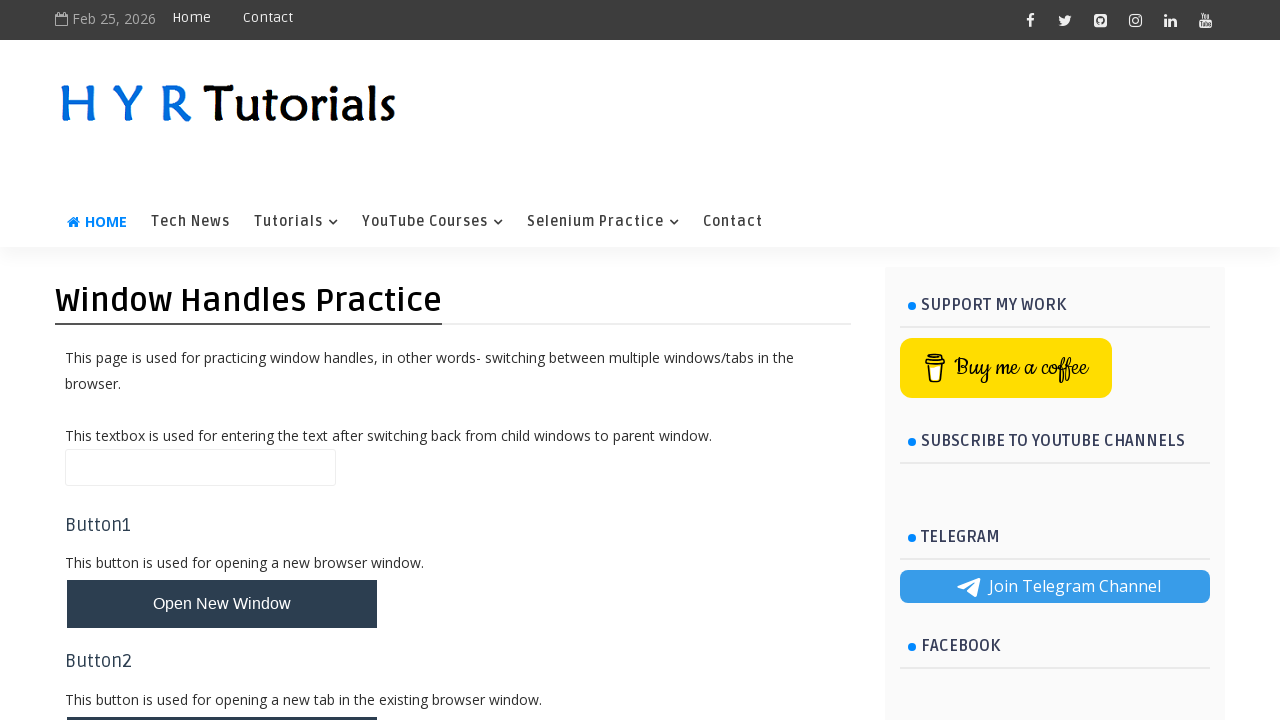

Scrolled to Open New Window button
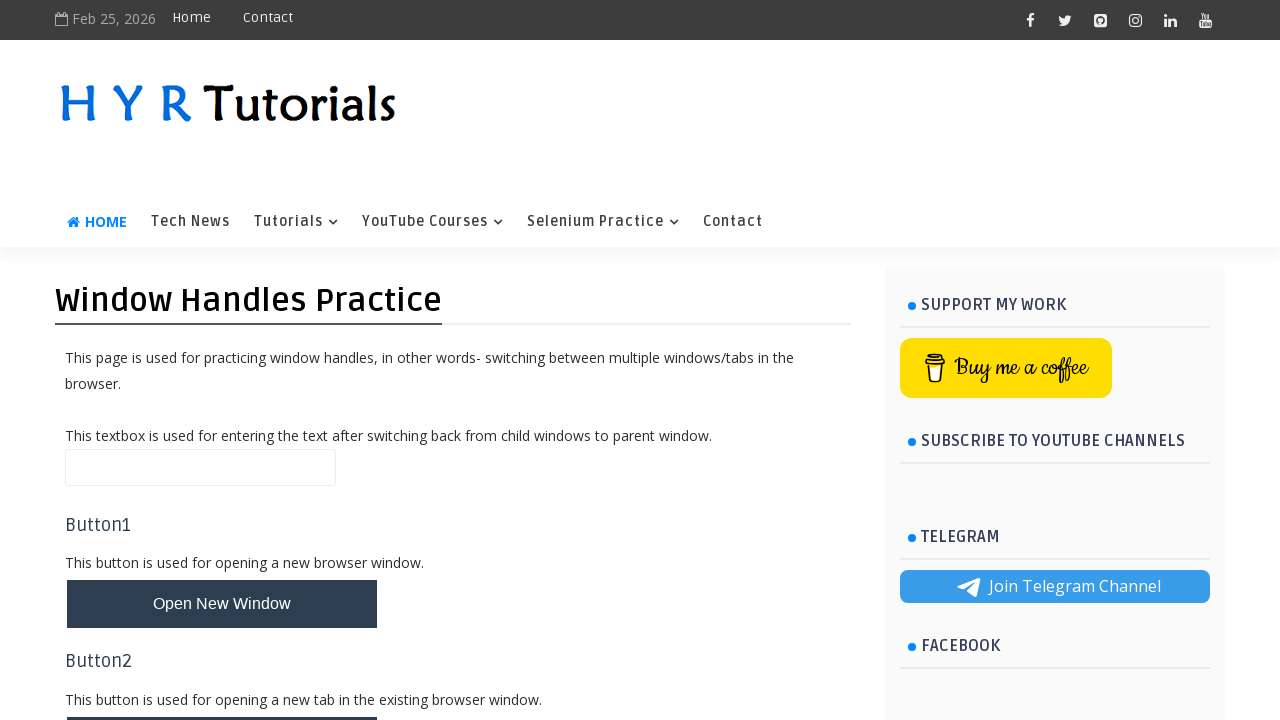

Clicked Open New Window button and popup appeared at (222, 604) on xpath=//button[@id='newWindowBtn']
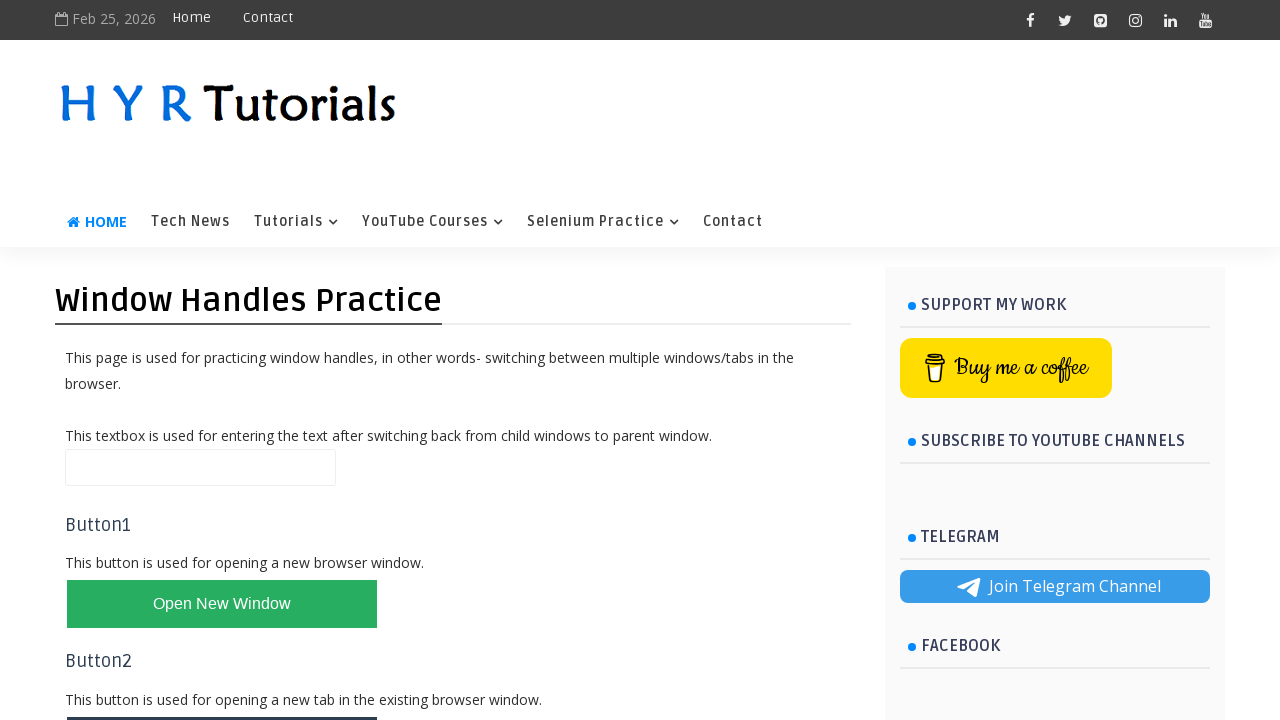

Captured new popup window reference
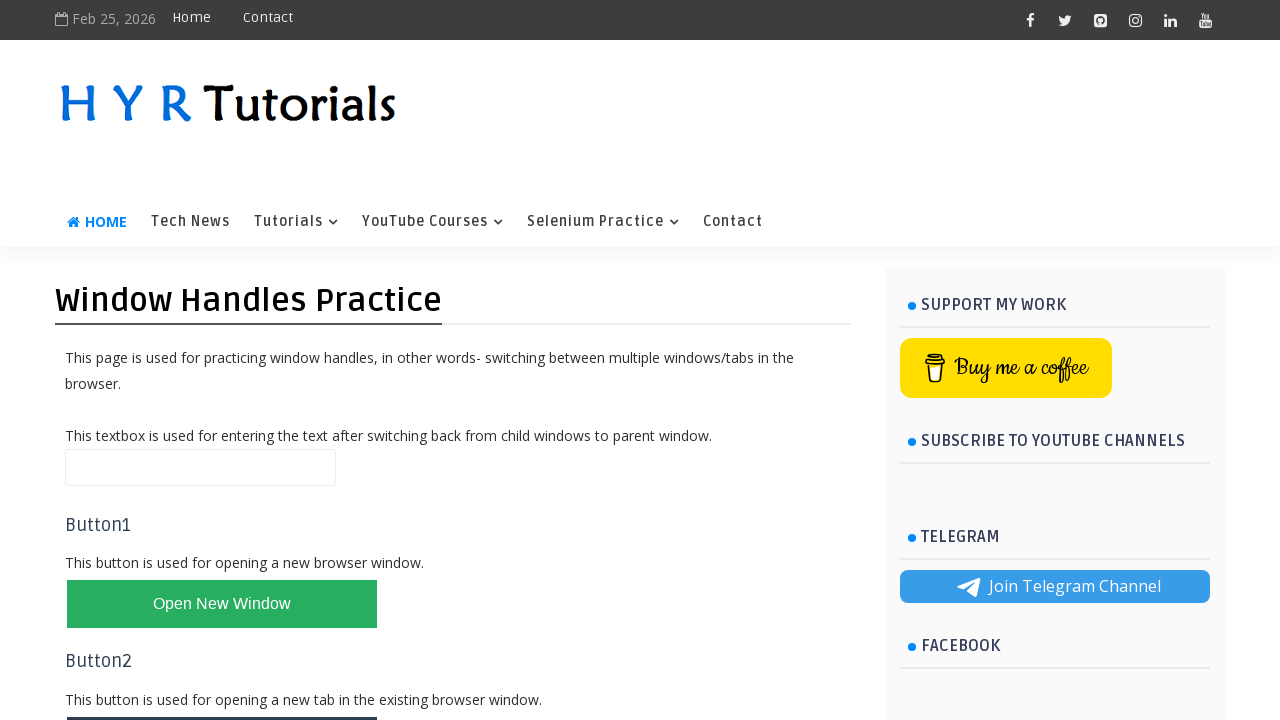

Filled first name field with 'silpa' on //input[@id='firstName']
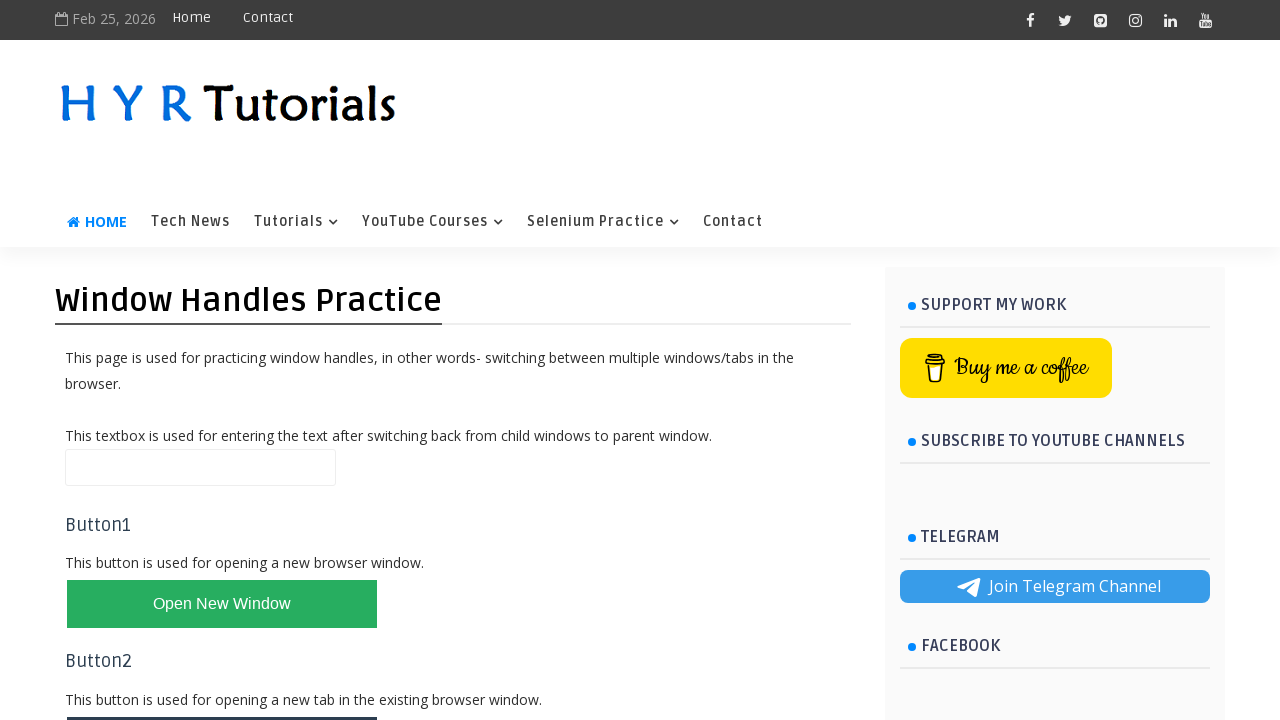

Filled last name field with 'PS' on //input[@id='lastName']
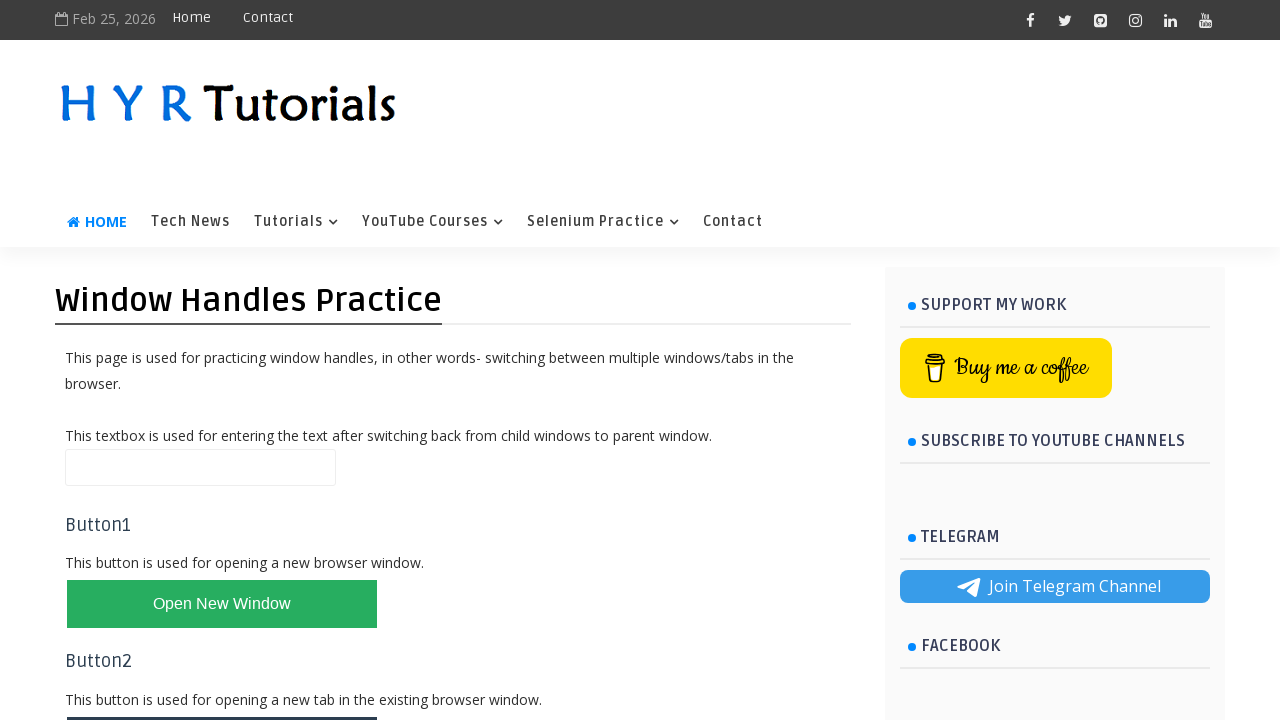

Selected female radio button at (242, 225) on xpath=//input[@id='femalerb']
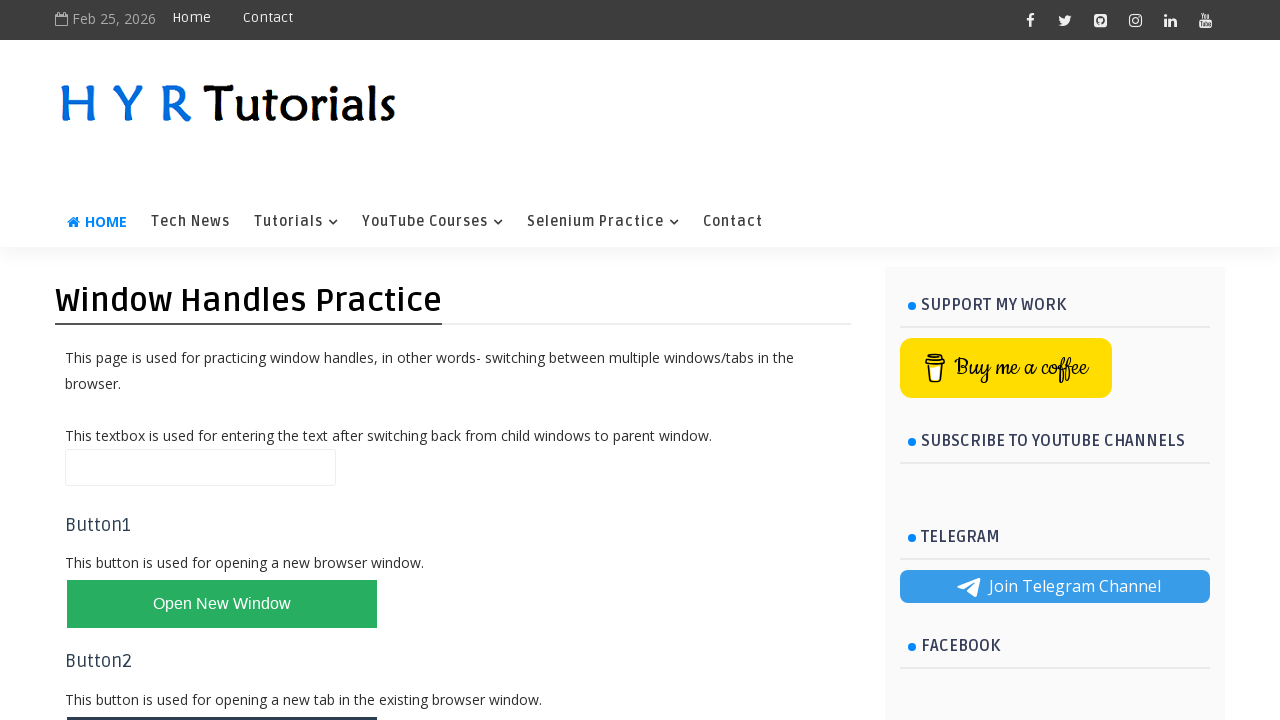

Checked English checkbox at (174, 277) on xpath=//input[@id='englishchbx']
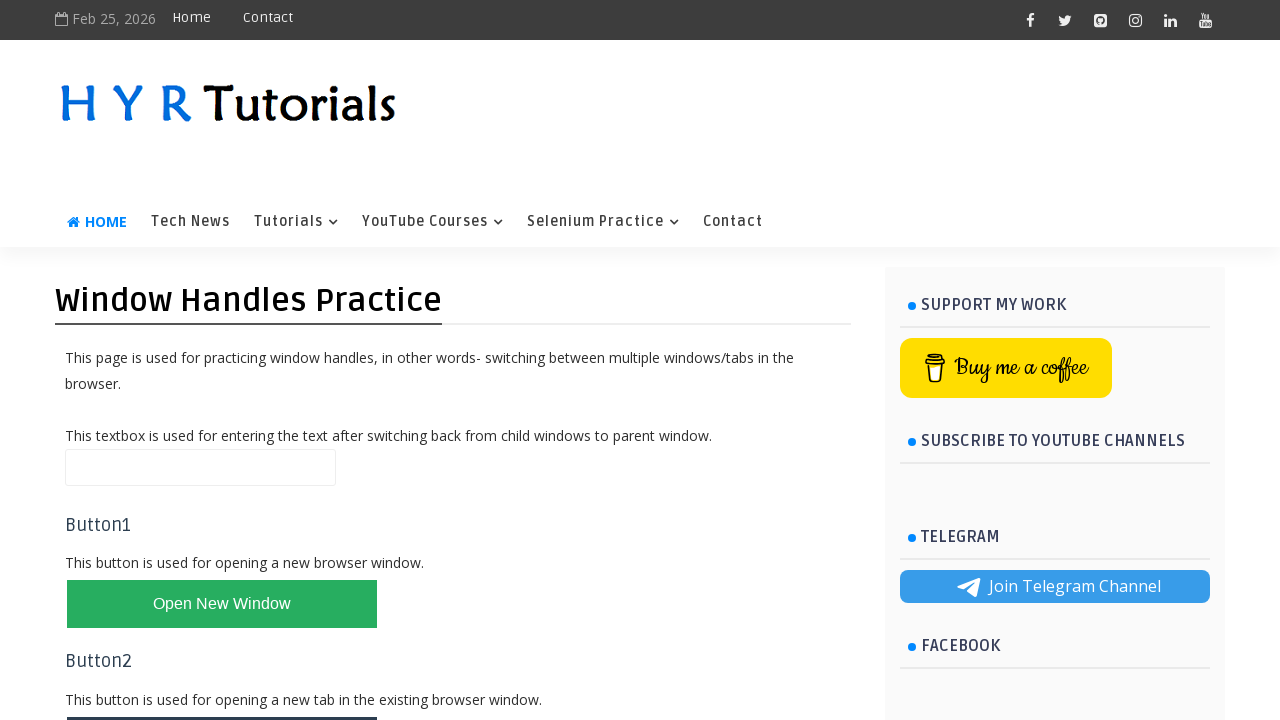

Filled email field with 'silpa@gmail.com' on //input[@id='email']
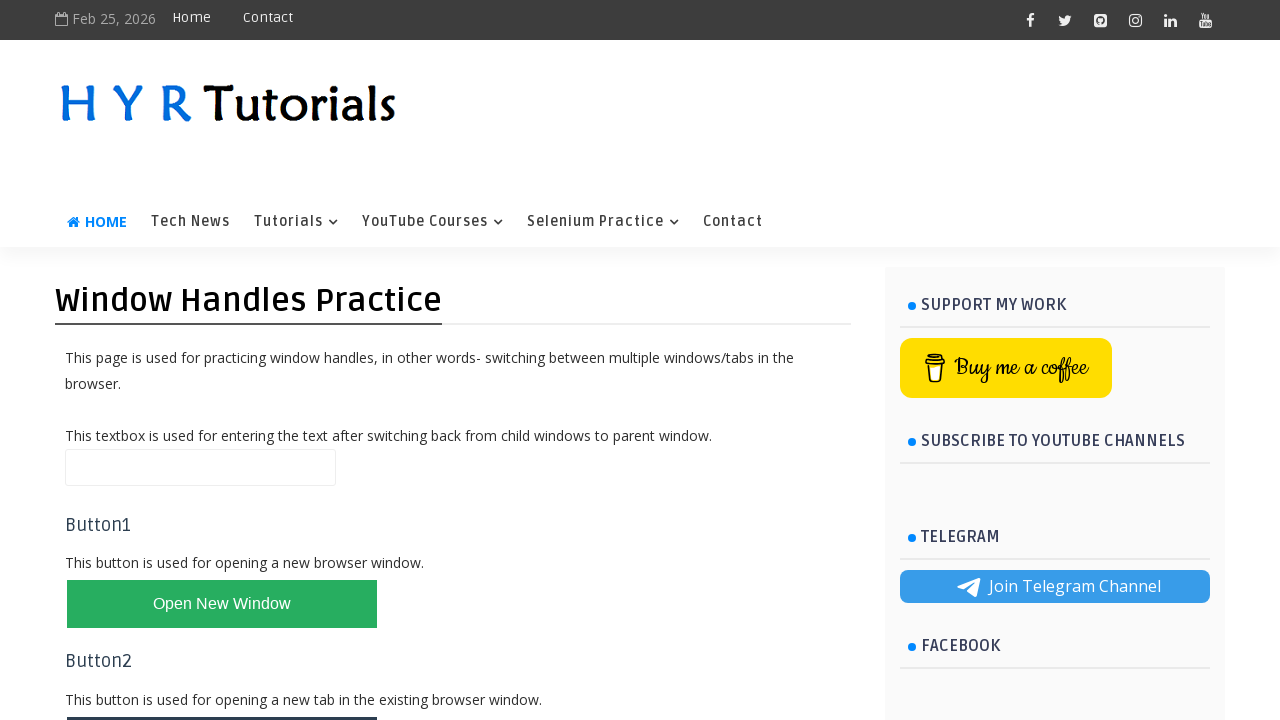

Filled password field with '12345' on //input[@id='password']
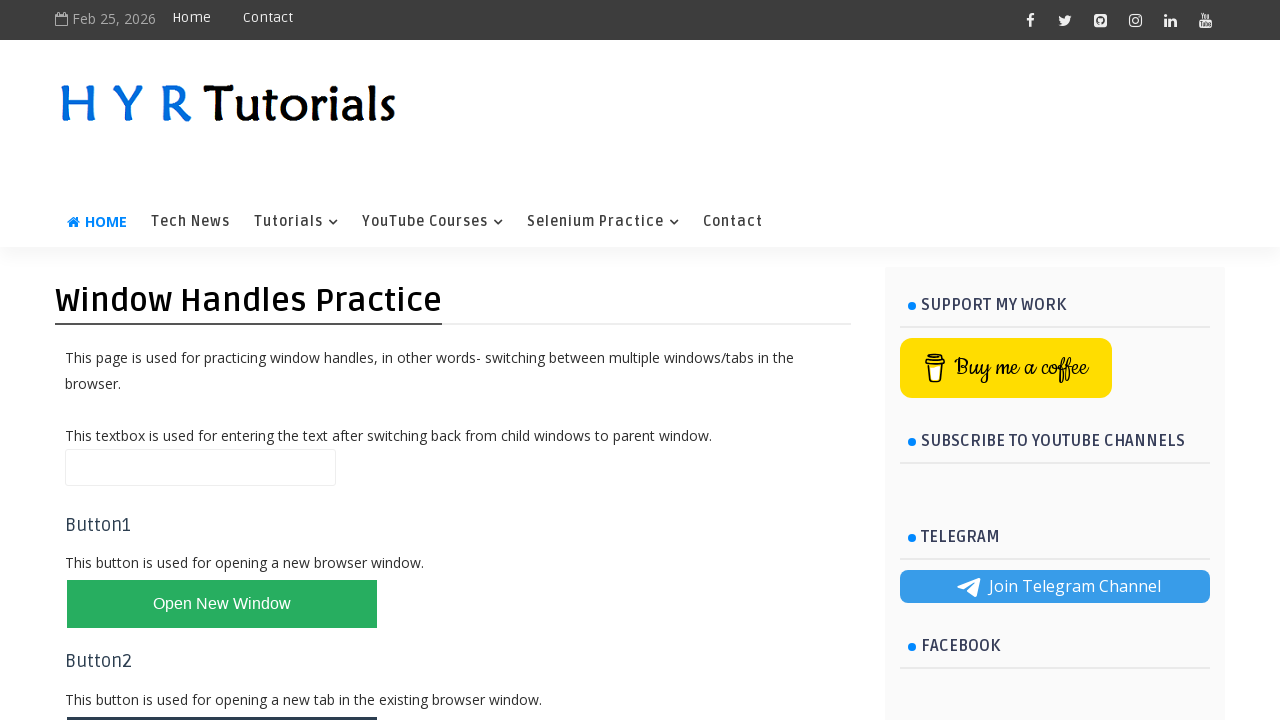

Clicked register button to submit form at (114, 440) on #registerbtn
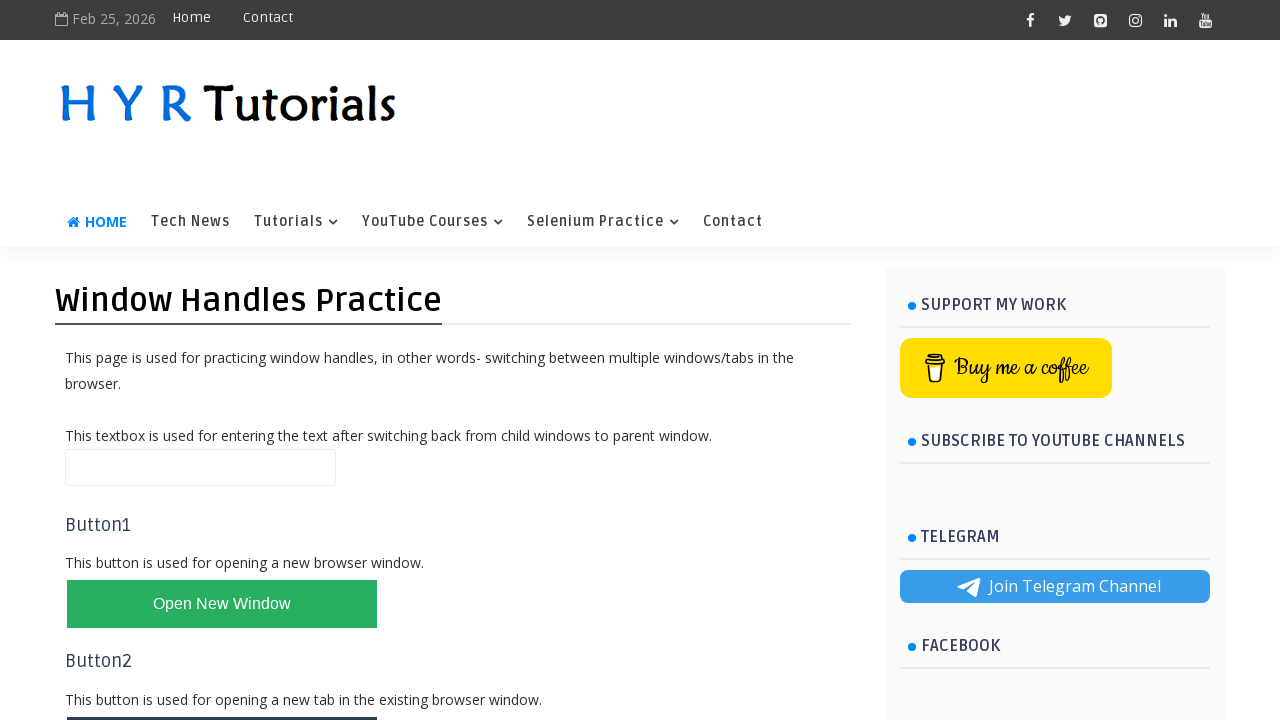

Verified registration success message is visible
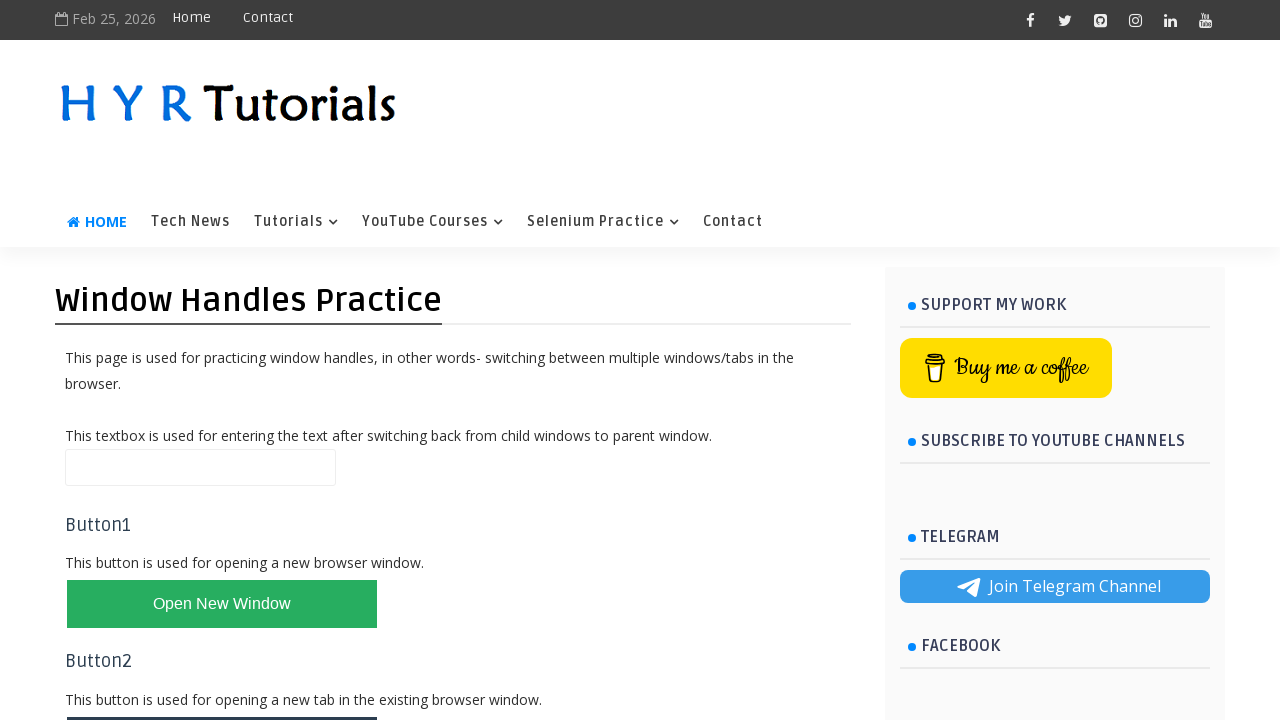

Closed the popup window
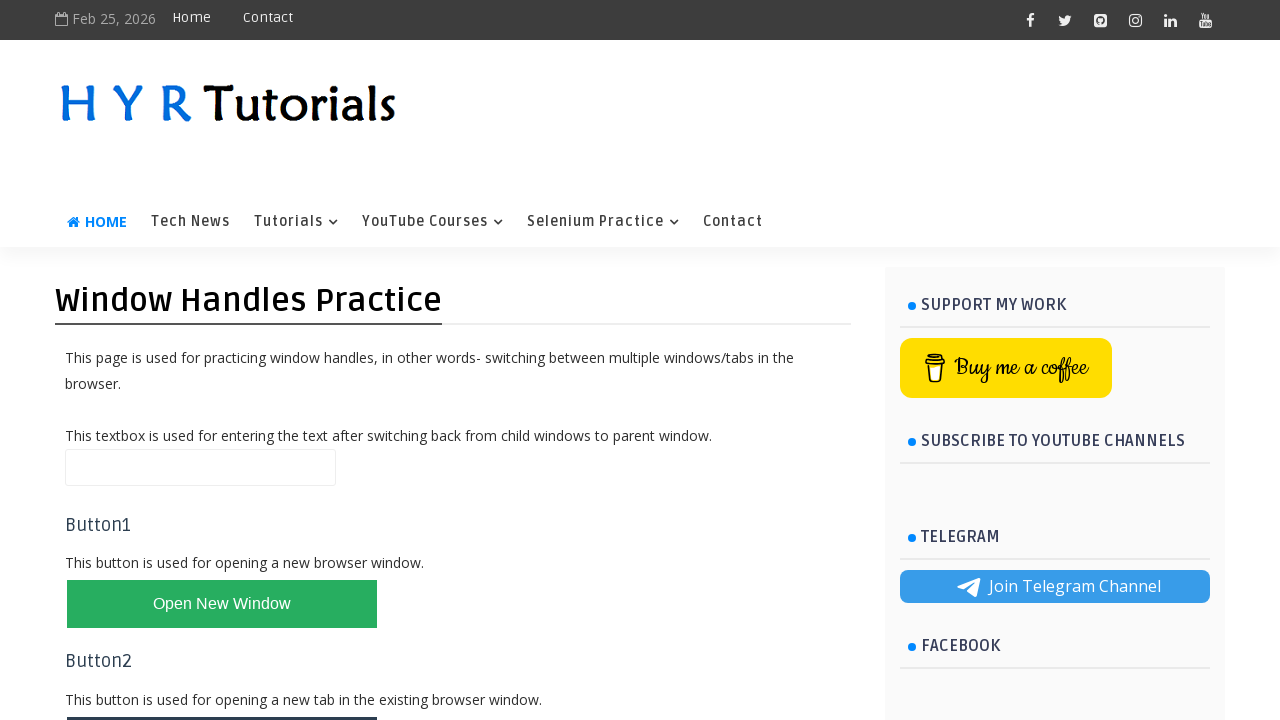

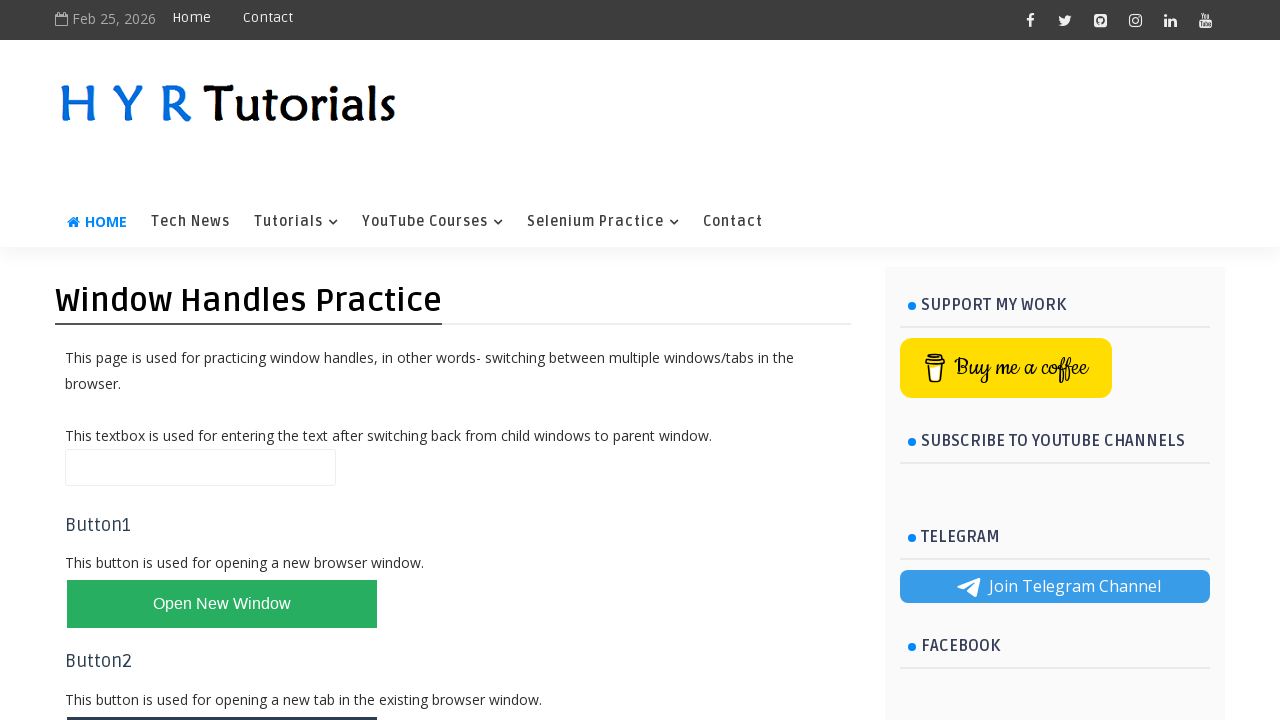